Tests a form submission by entering different names and verifying the greeting message displayed

Starting URL: https://lakatbalu.github.io/python-2022-03-10/

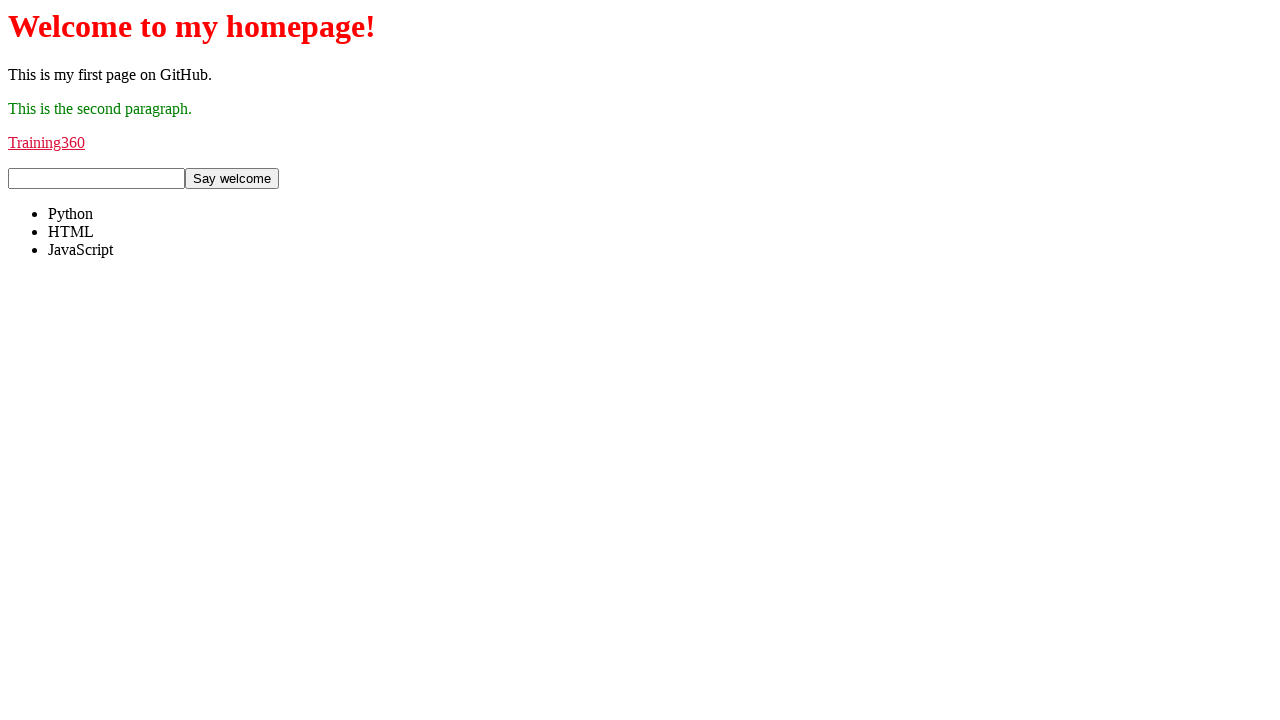

Filled name input field with 'John Doe' on #name-input
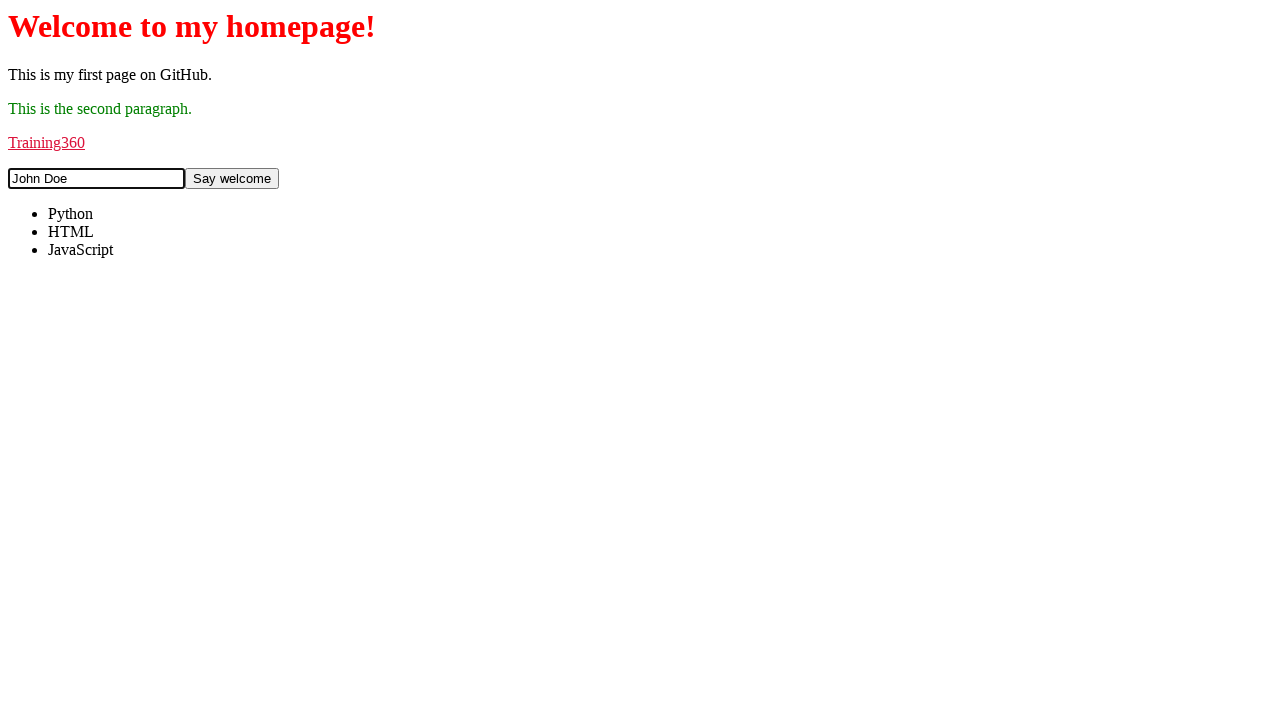

Clicked submit button to display greeting at (232, 179) on #submit-button
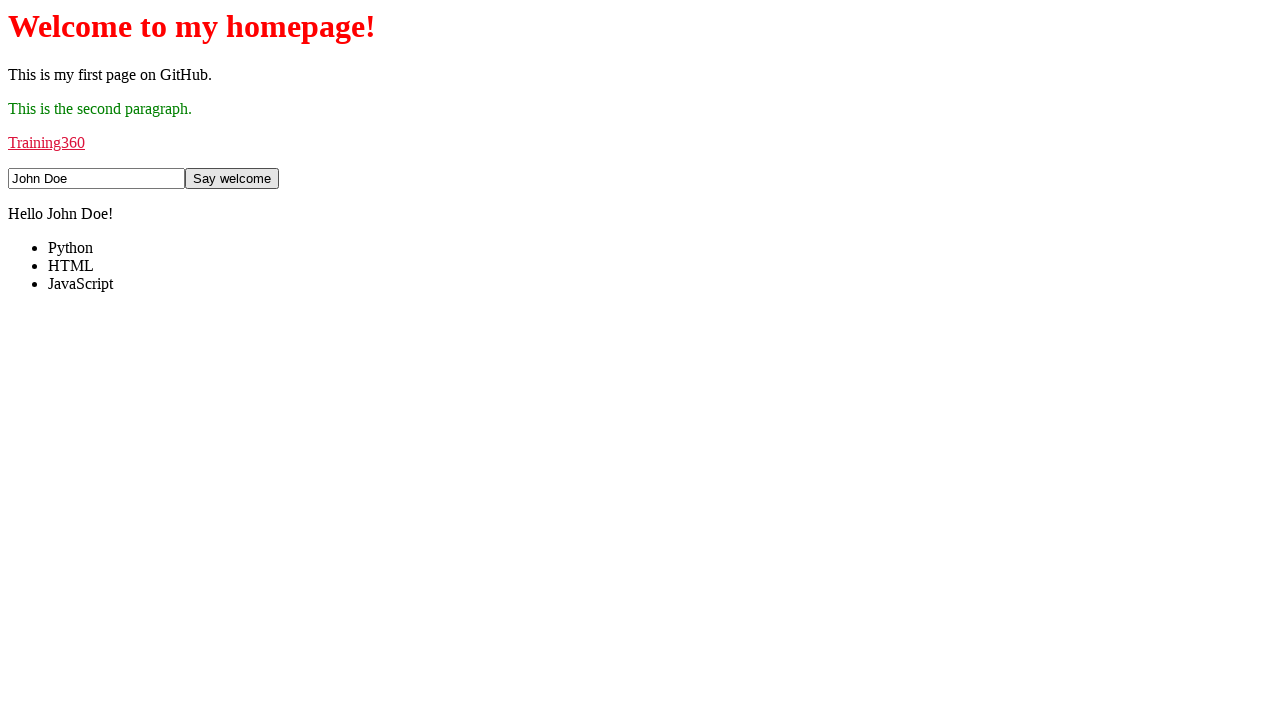

Retrieved greeting message text content
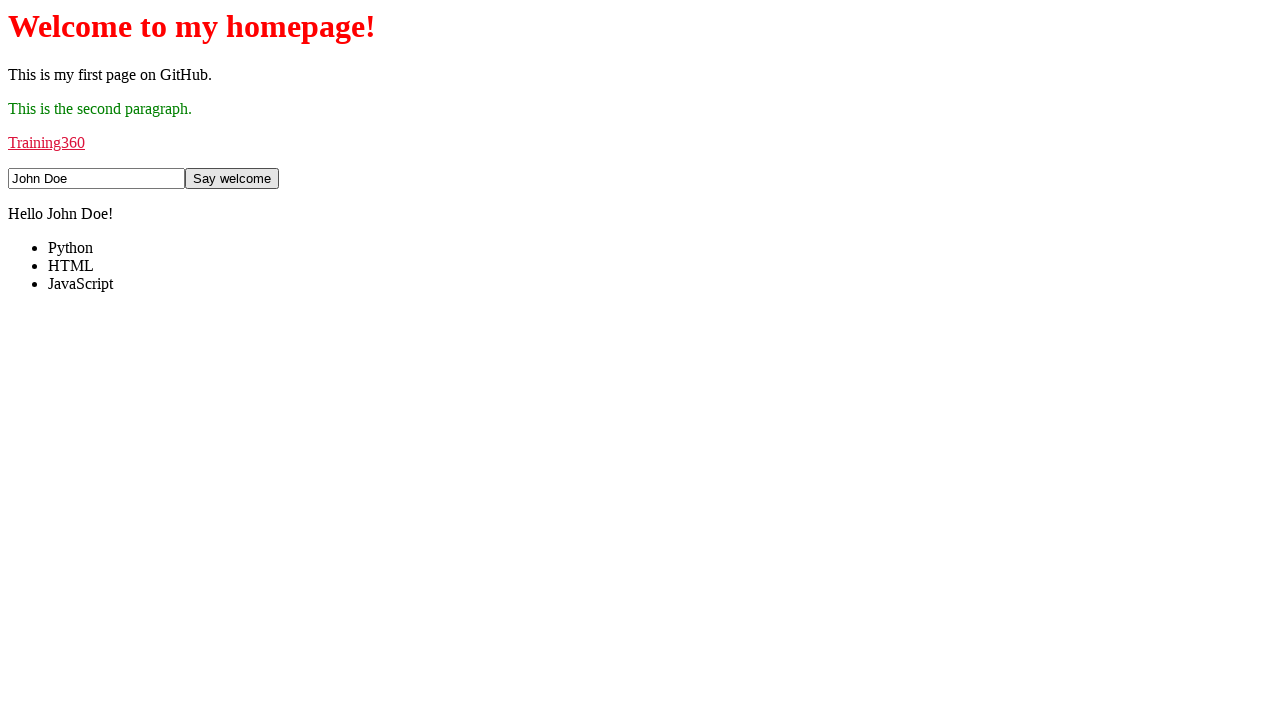

Verified greeting message displays 'Hello John Doe!'
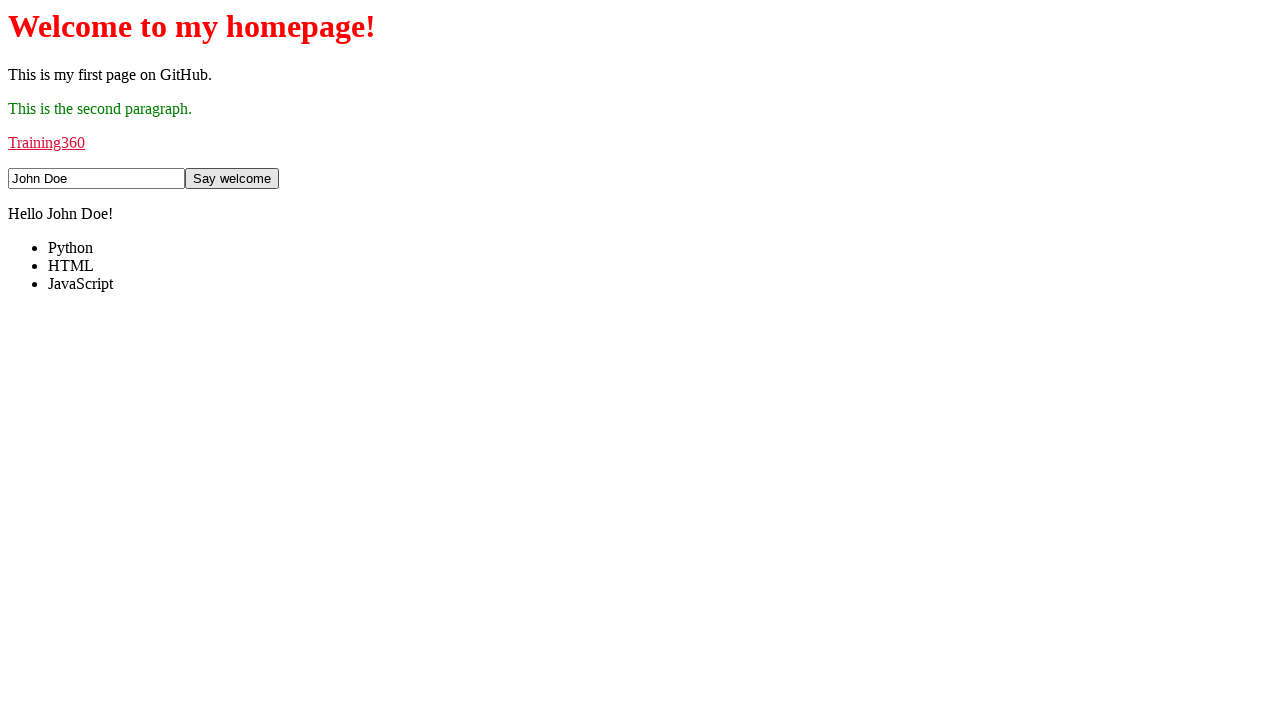

Reloaded page to reset form
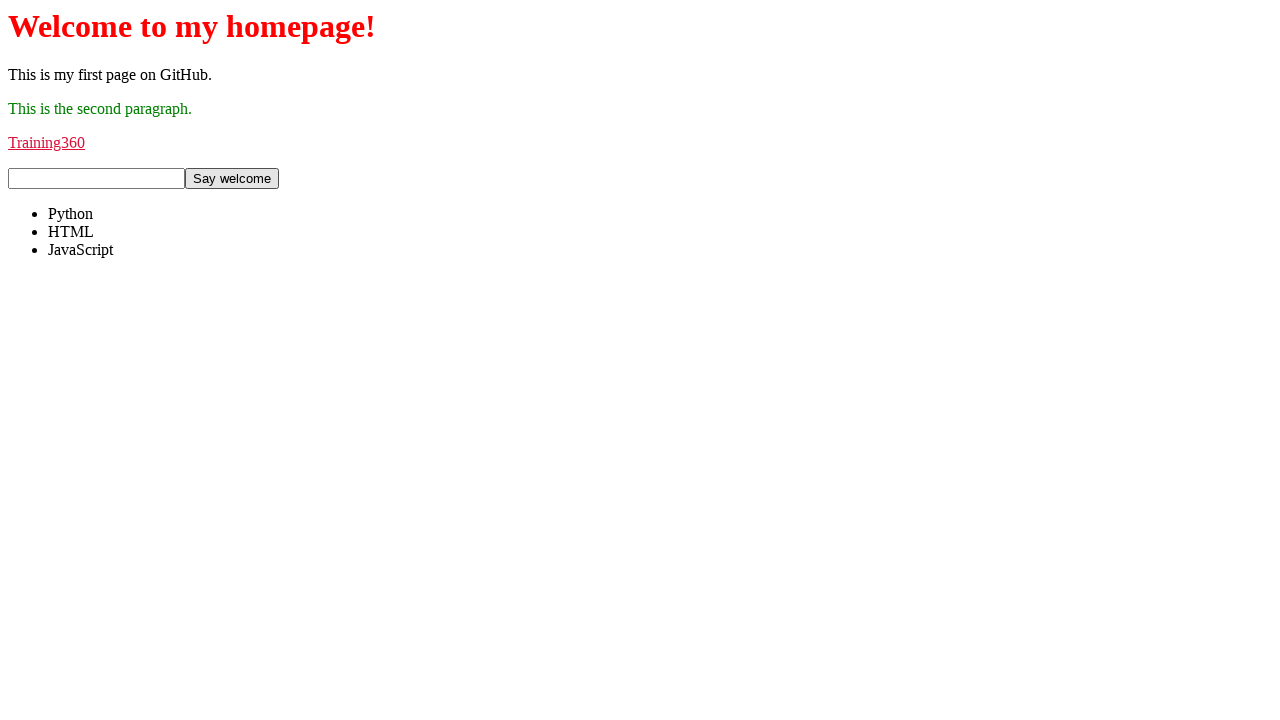

Filled name input field with 'Jack Doe' on #name-input
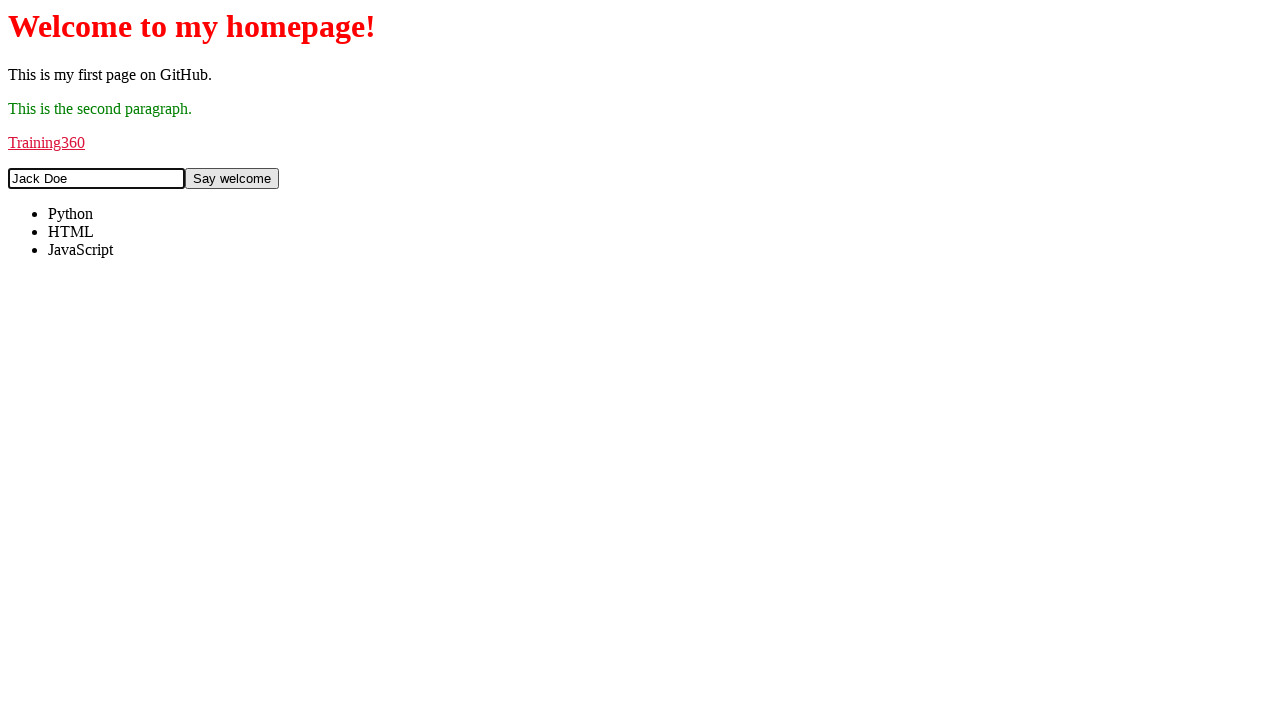

Clicked submit button to display greeting at (232, 179) on #submit-button
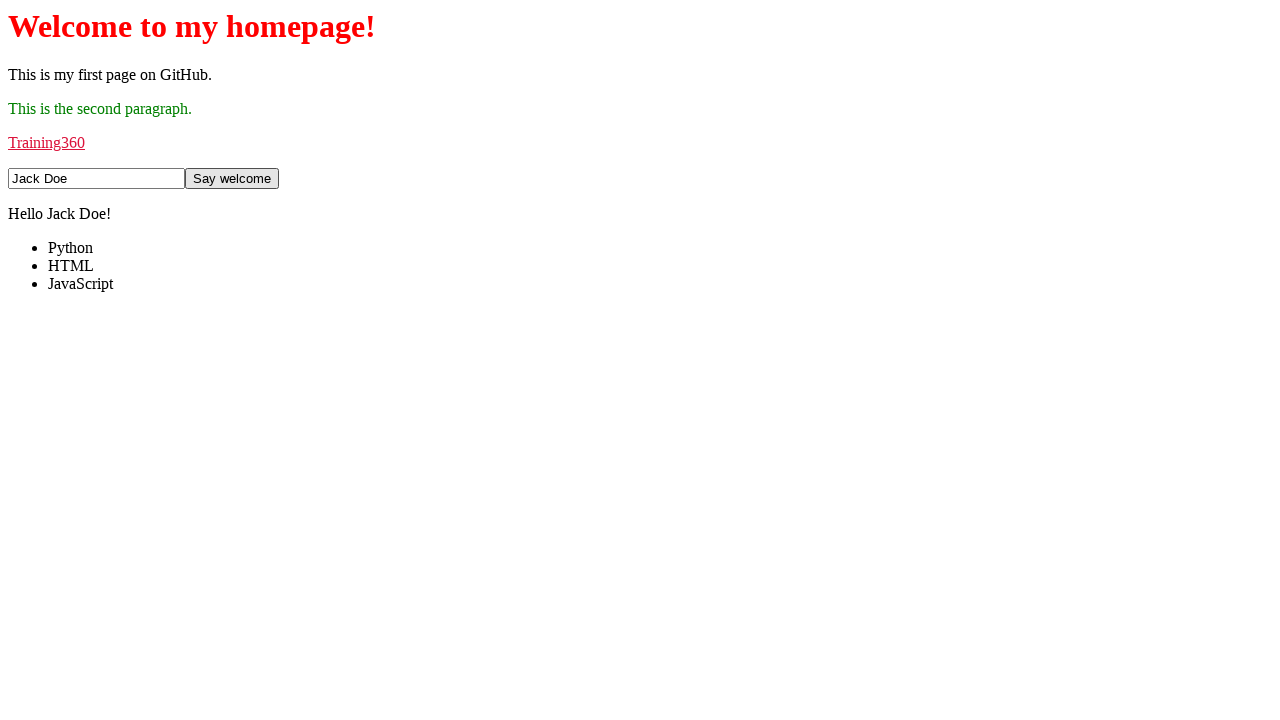

Retrieved greeting message text content
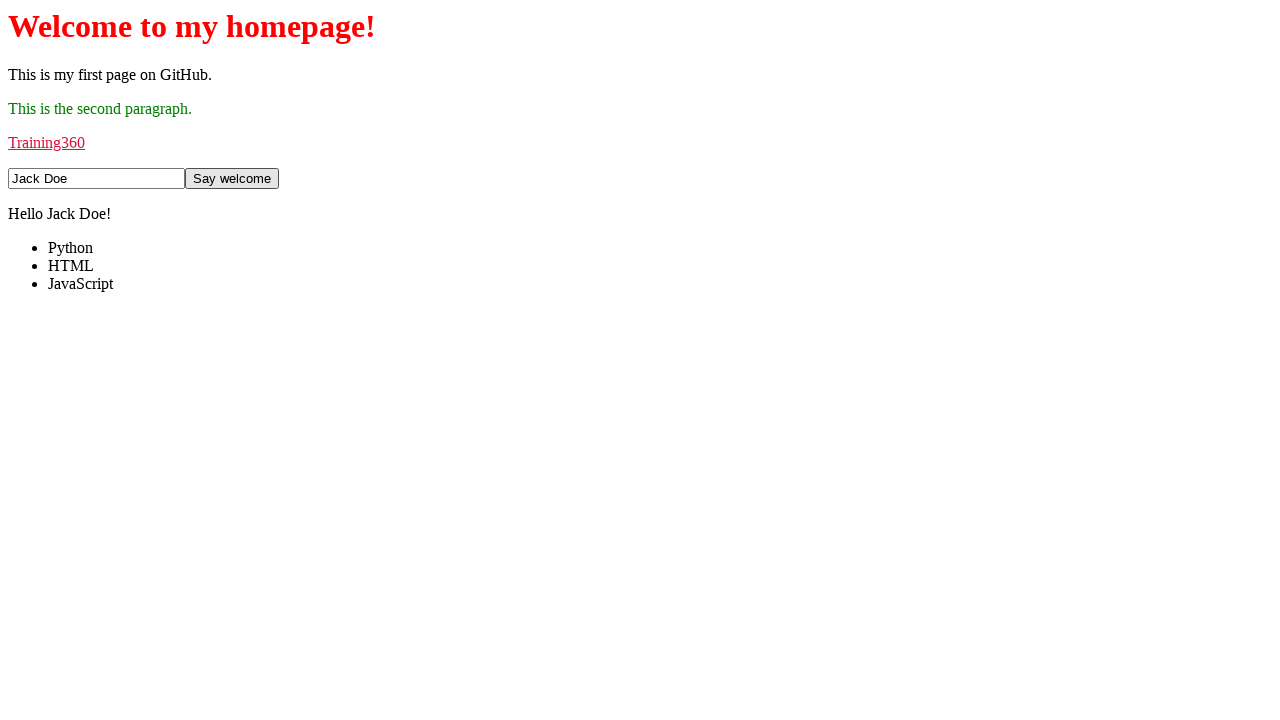

Verified greeting message displays 'Hello Jack Doe!'
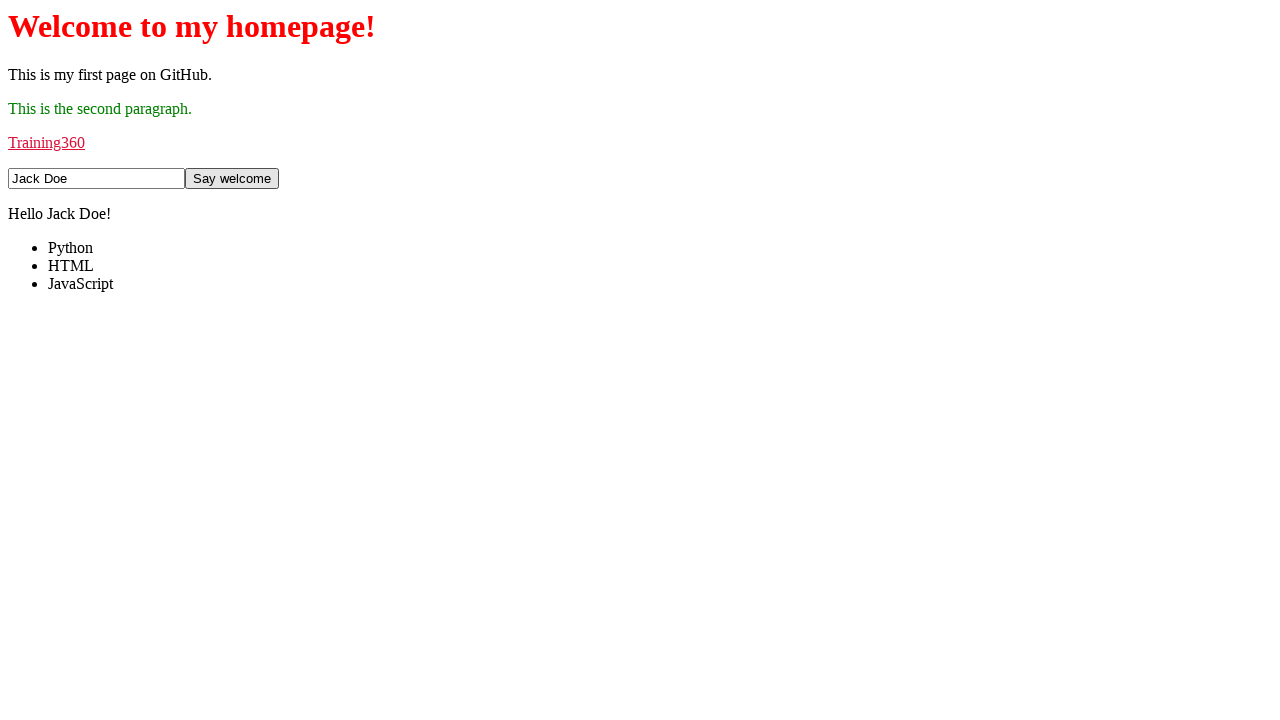

Reloaded page to reset form
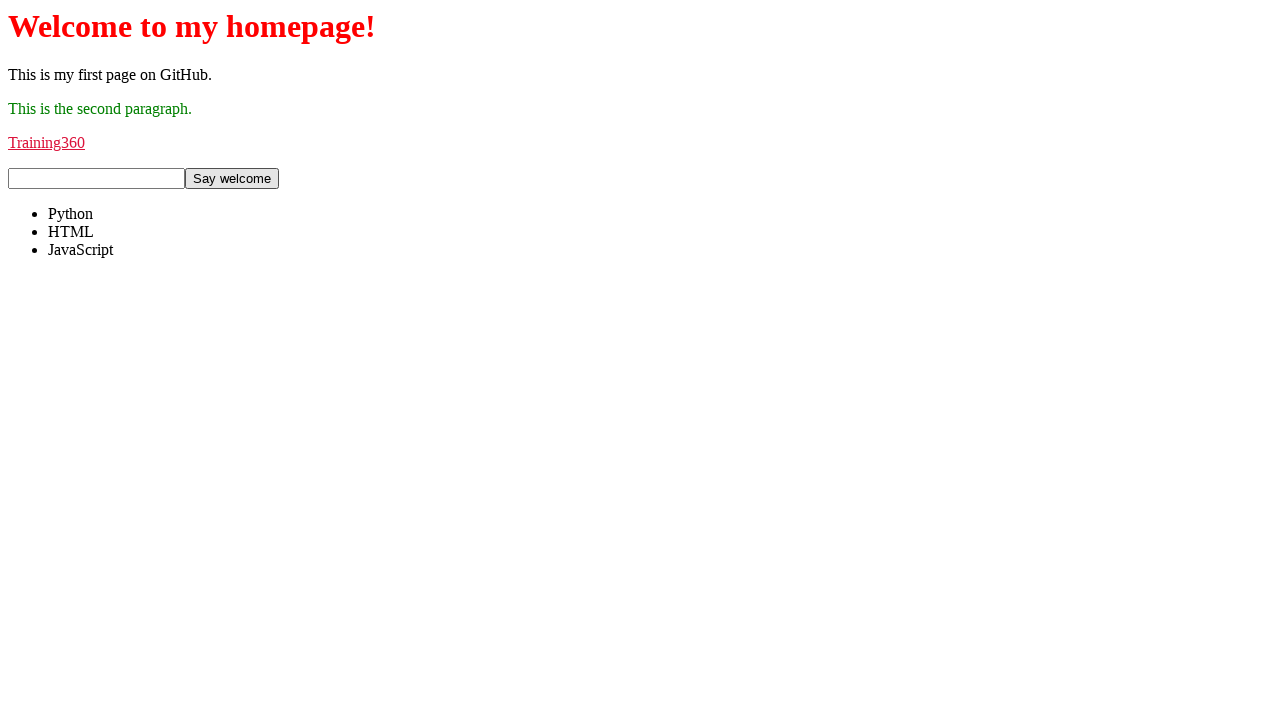

Filled name input field with 'Roni' on #name-input
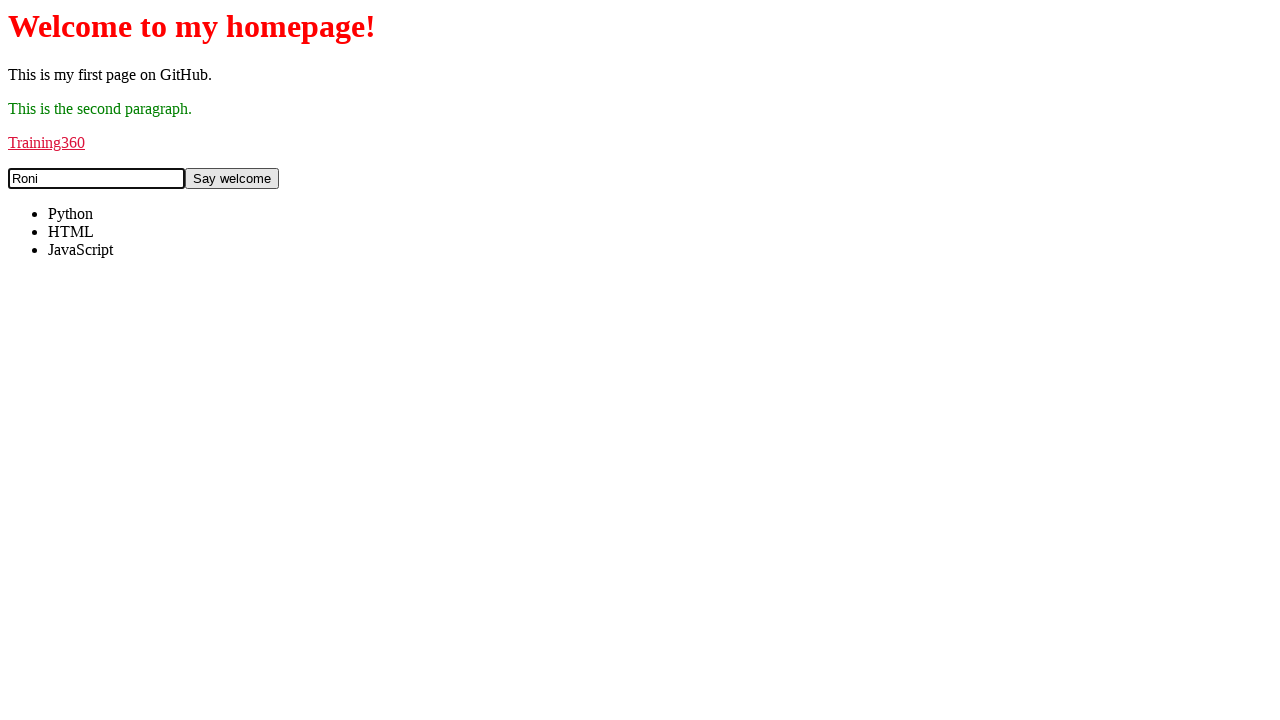

Clicked submit button to display greeting at (232, 179) on #submit-button
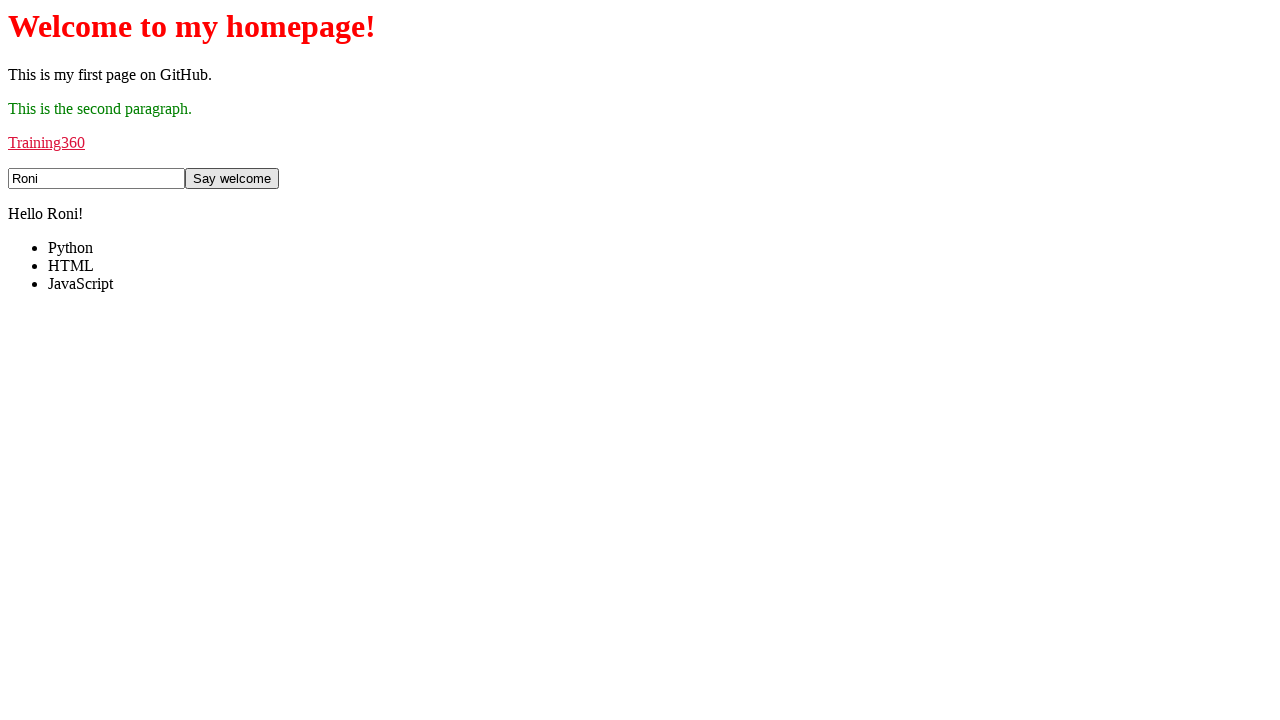

Retrieved greeting message text content
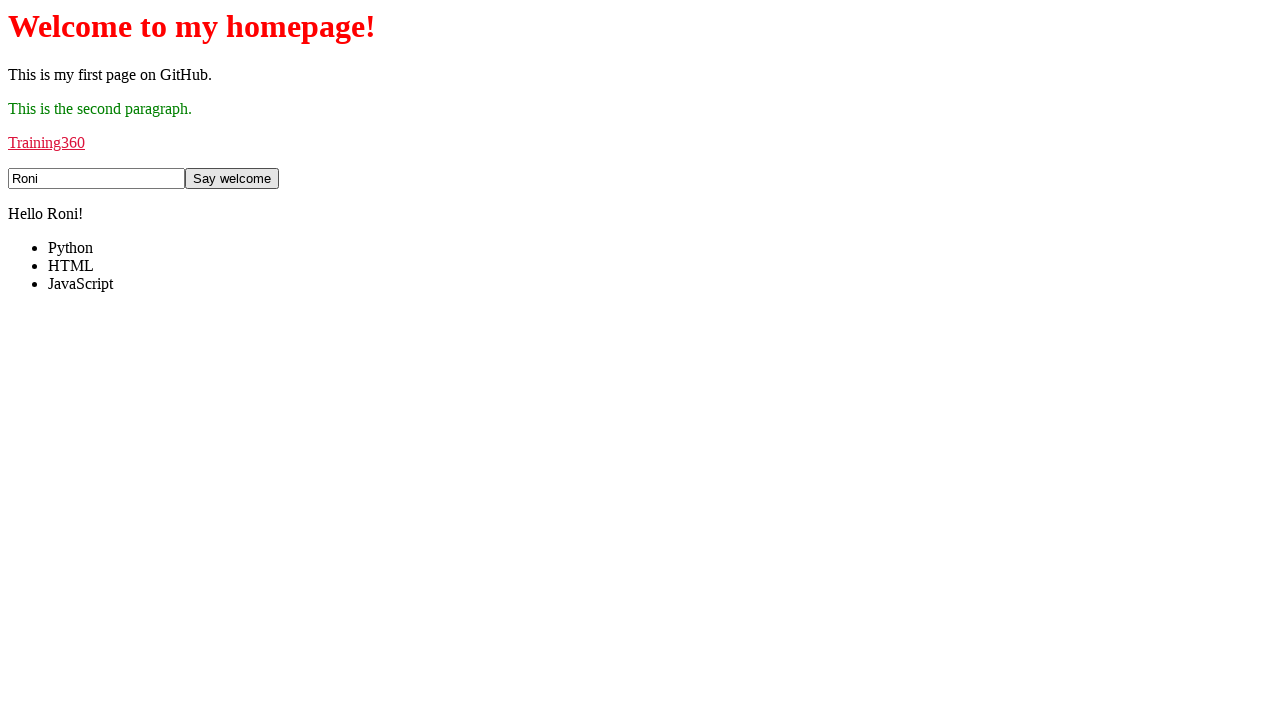

Verified greeting message displays 'Hello Roni!'
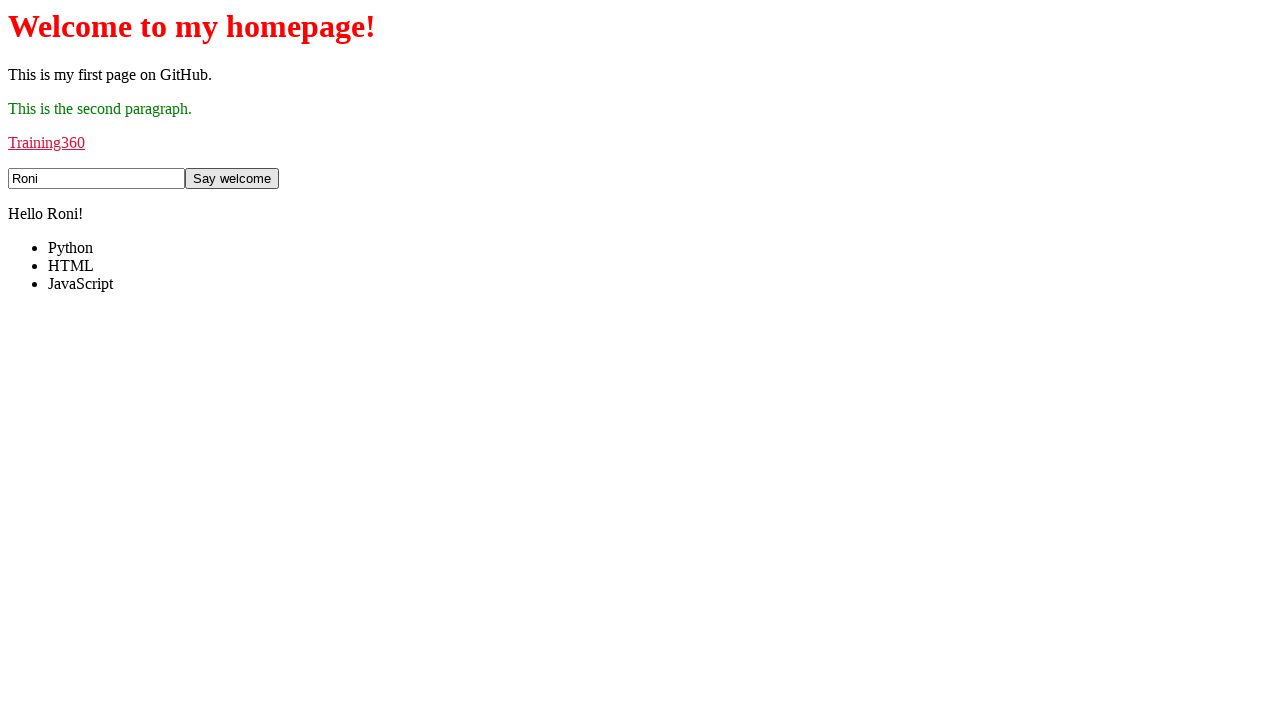

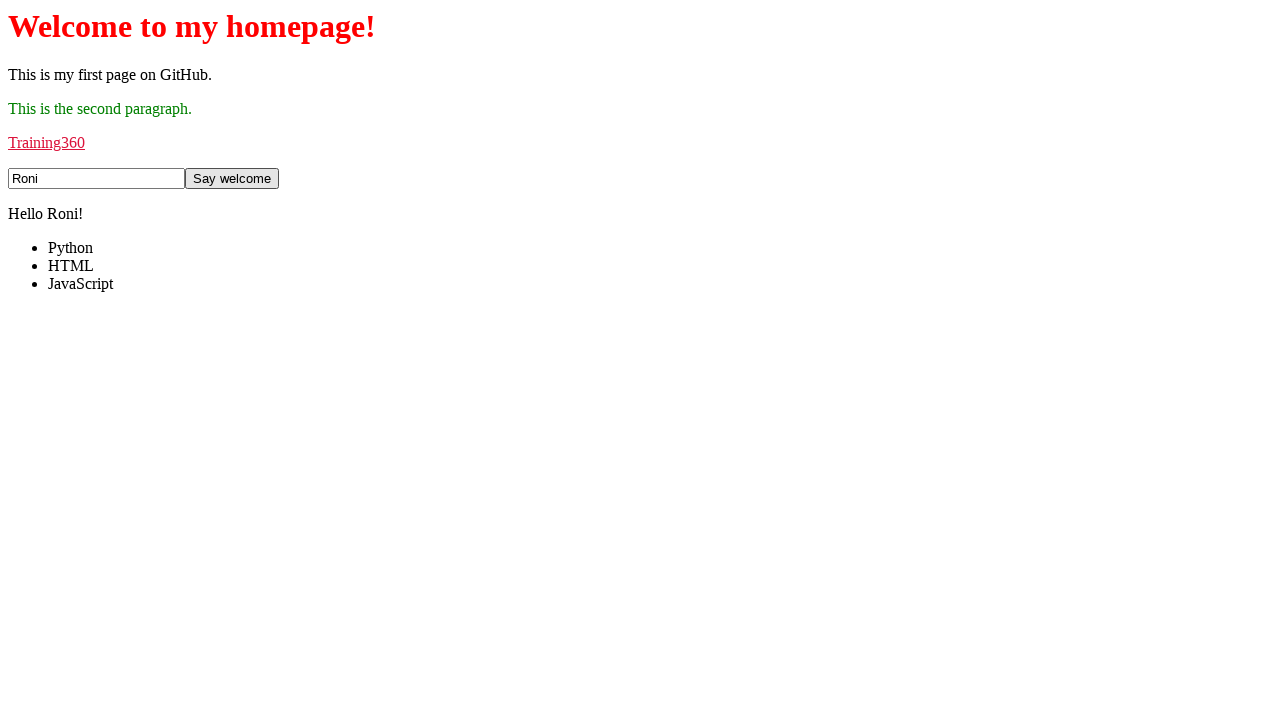